Tests a multi-step form by clicking a calculated link, then filling out personal information fields (first name, last name, city, country) and submitting the form

Starting URL: http://suninjuly.github.io/find_link_text

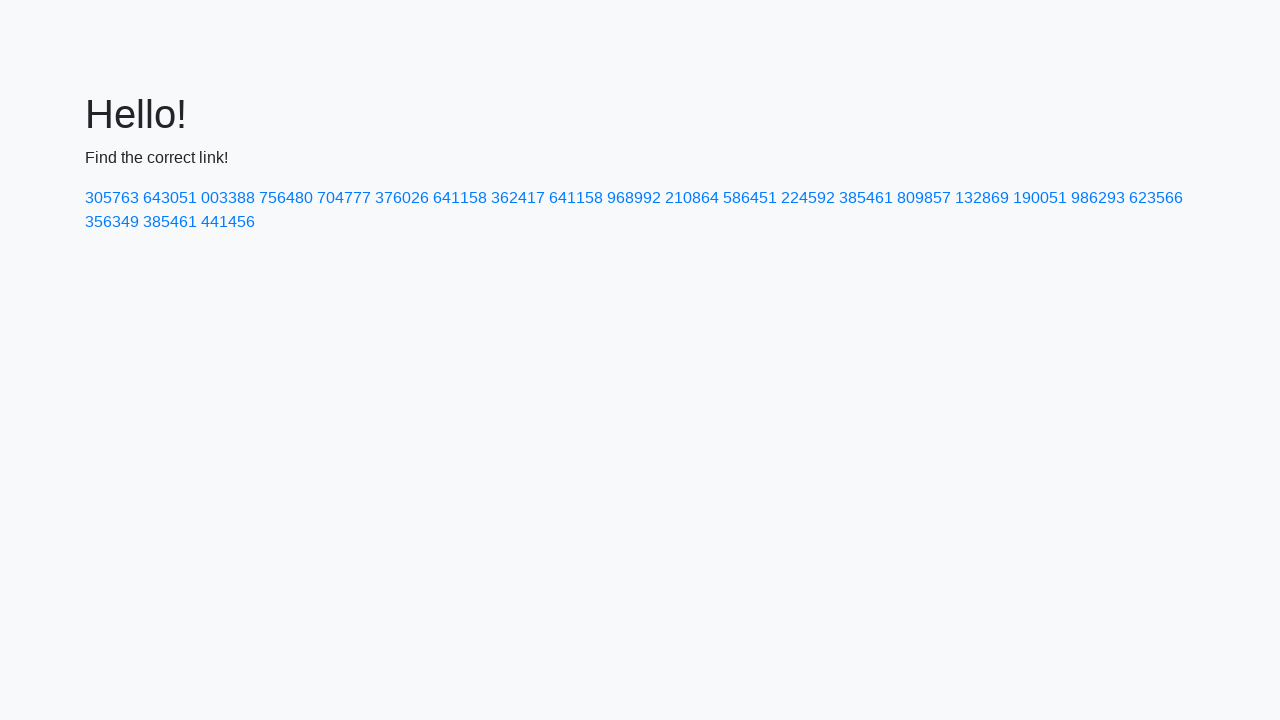

Clicked link with calculated text '224592' at (808, 198) on text=224592
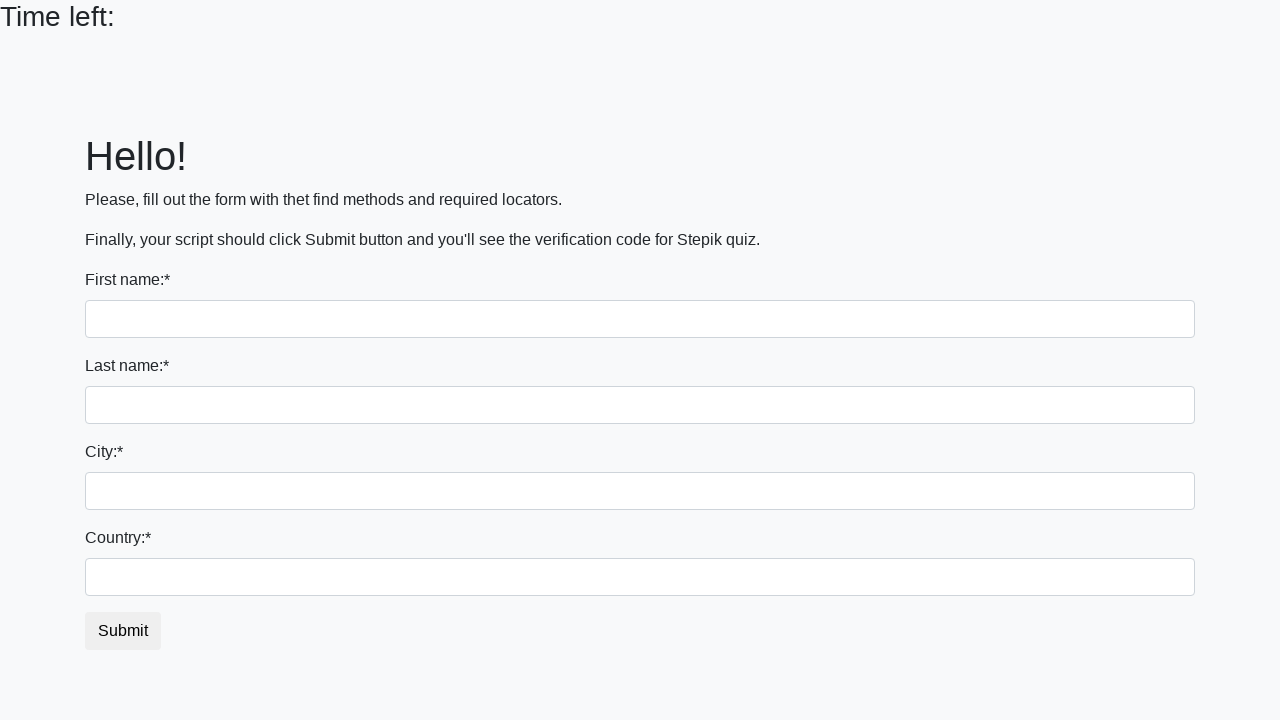

Filled first name field with 'Ivan' on input
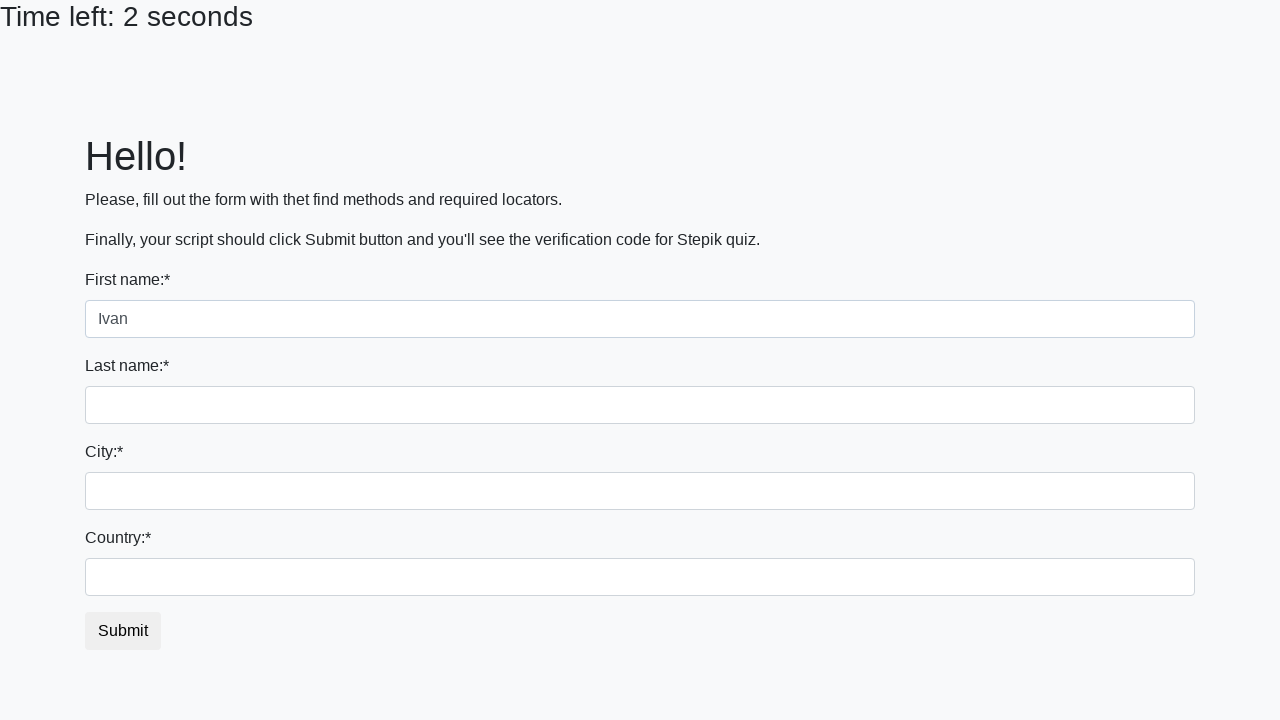

Filled last name field with 'Petrov' on input[name='last_name']
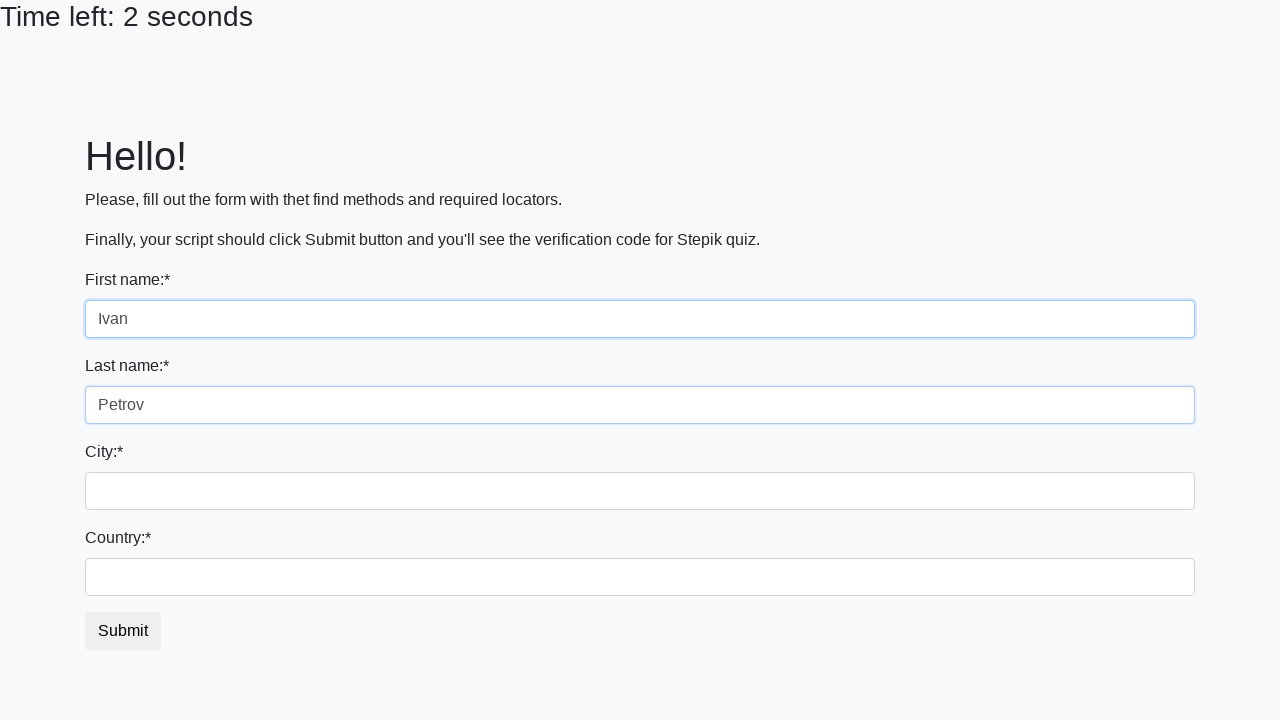

Filled city field with 'Smolensk' on .city
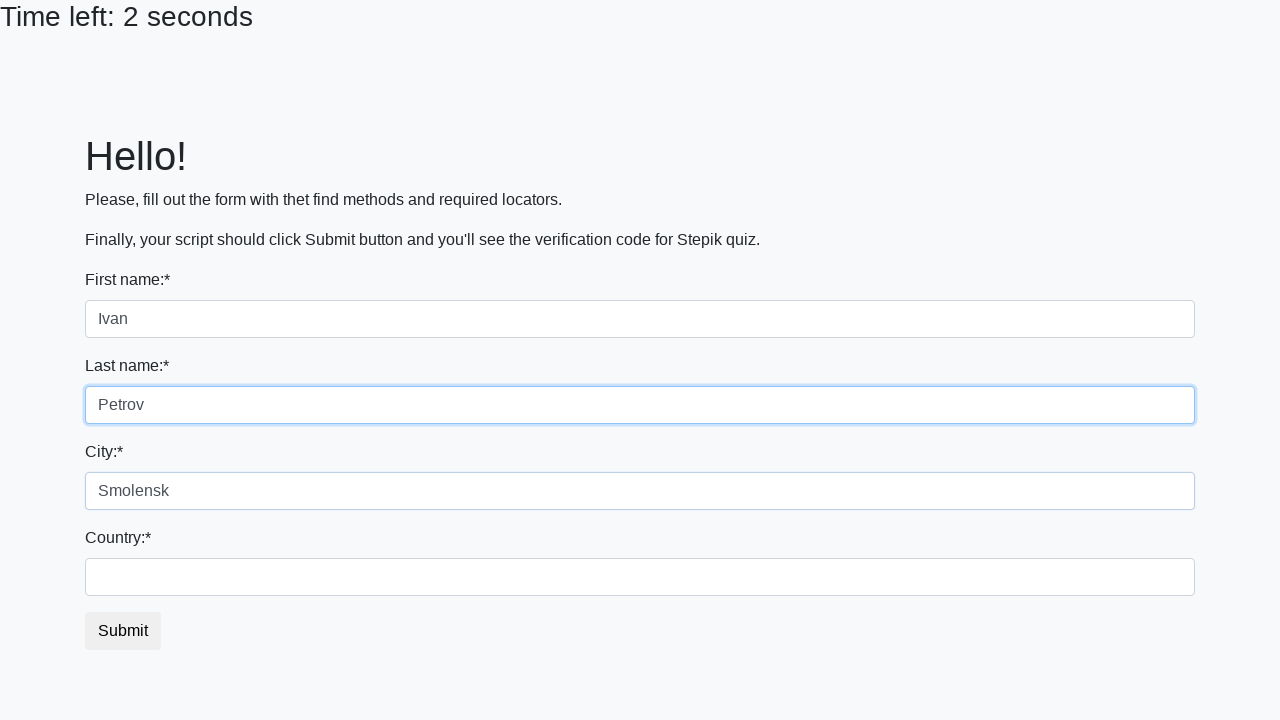

Filled country field with 'Russia' on #country
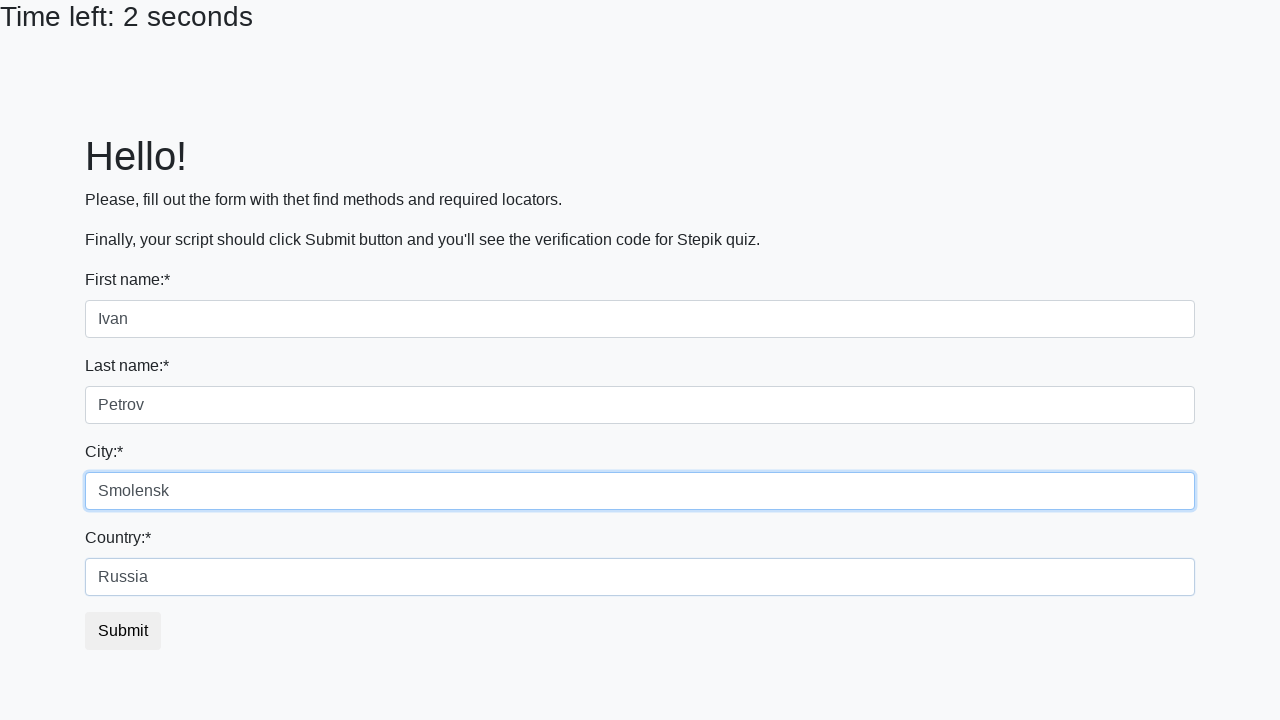

Clicked submit button to complete form at (123, 631) on button.btn
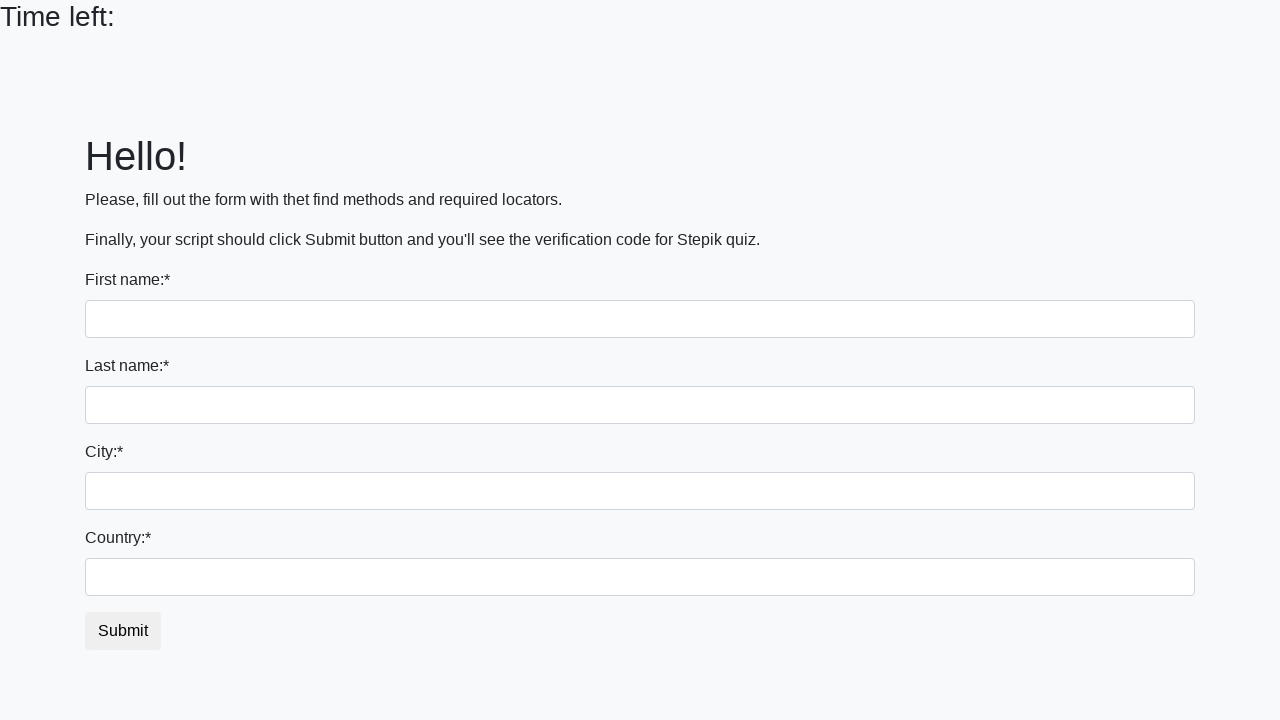

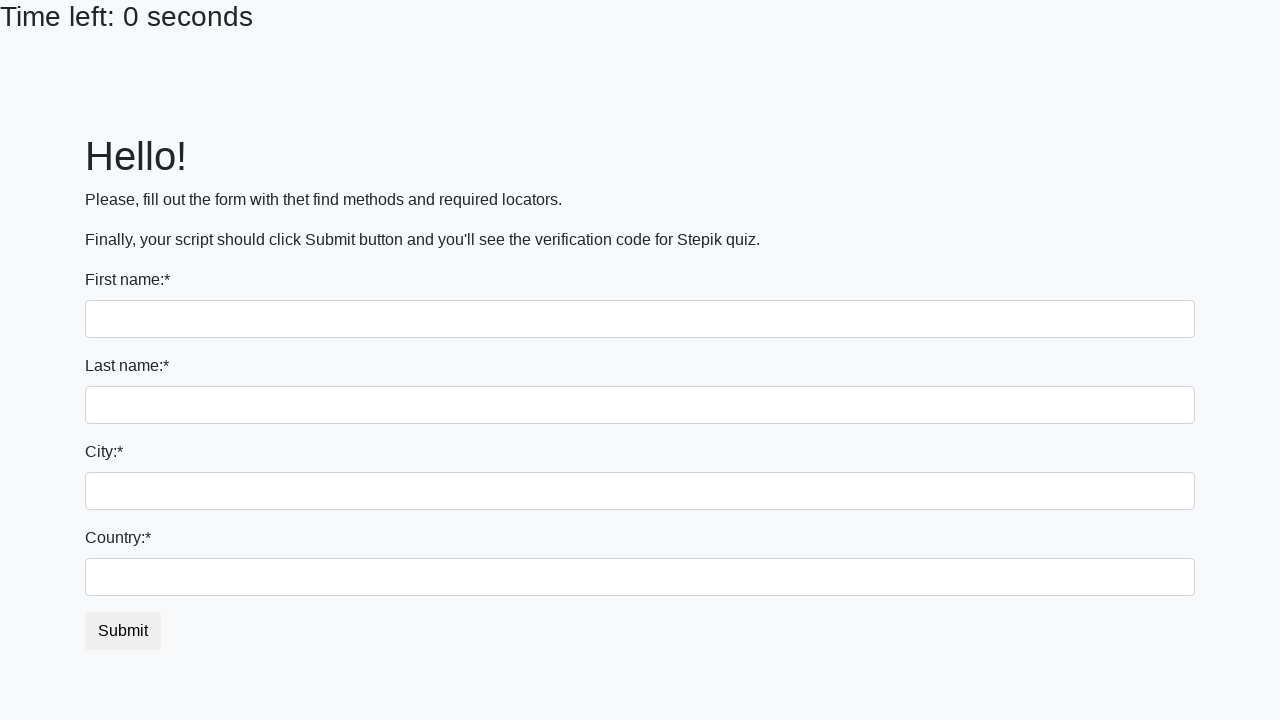